Tests right-click context menu on an element

Starting URL: https://practice.automationtesting.in/

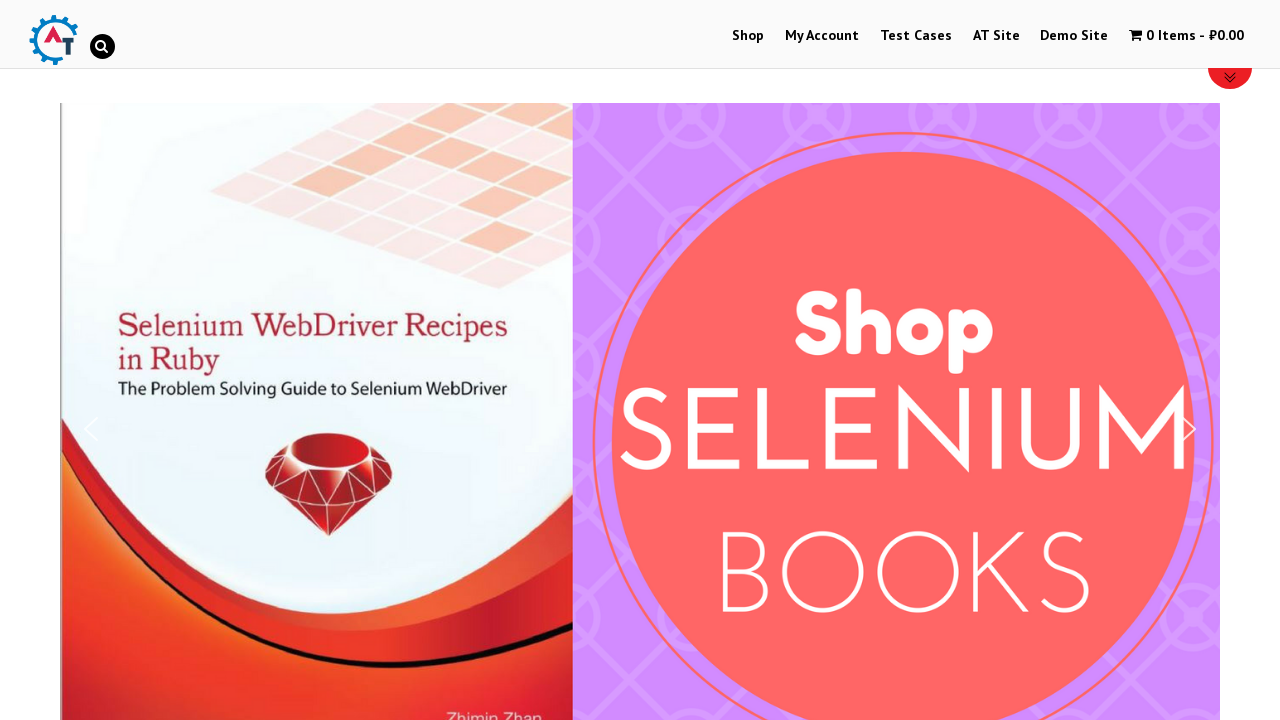

Set viewport size to 1920x1080
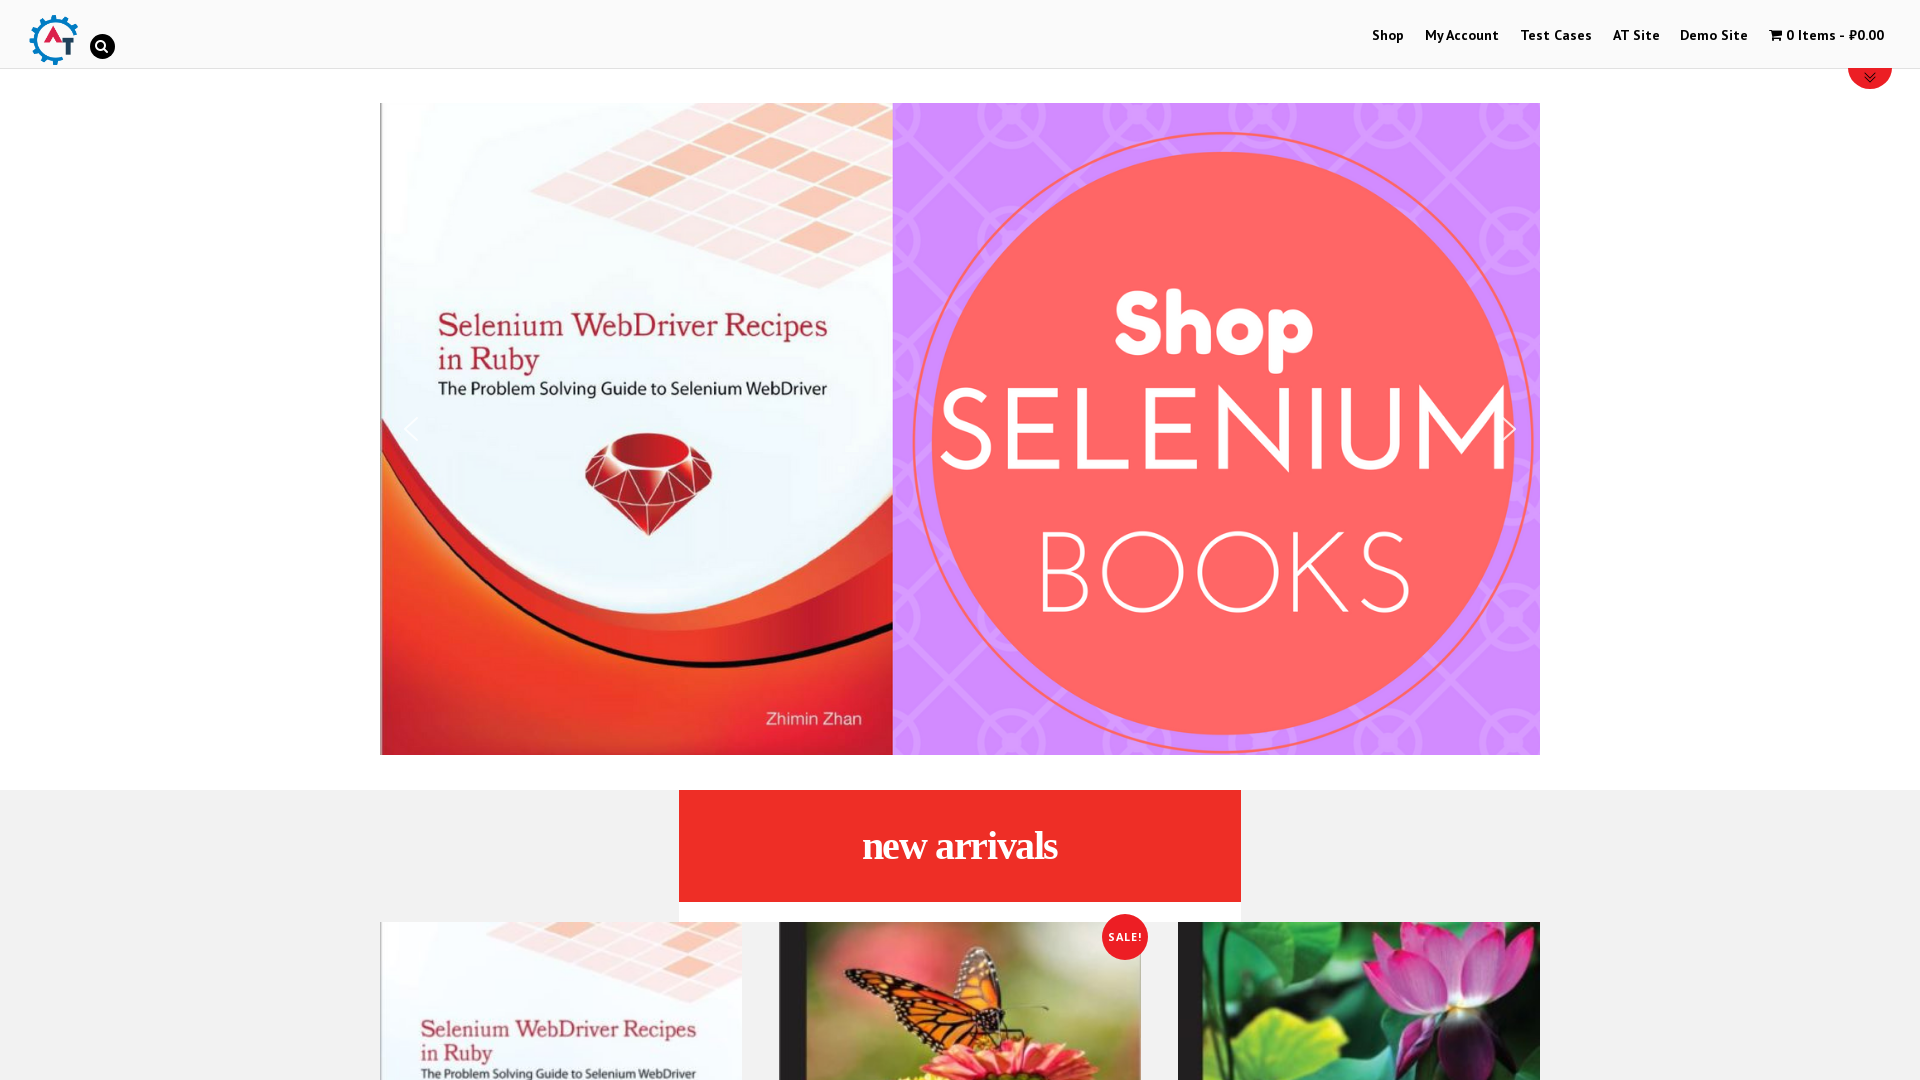

Located the 'Automation Practice Site' image element
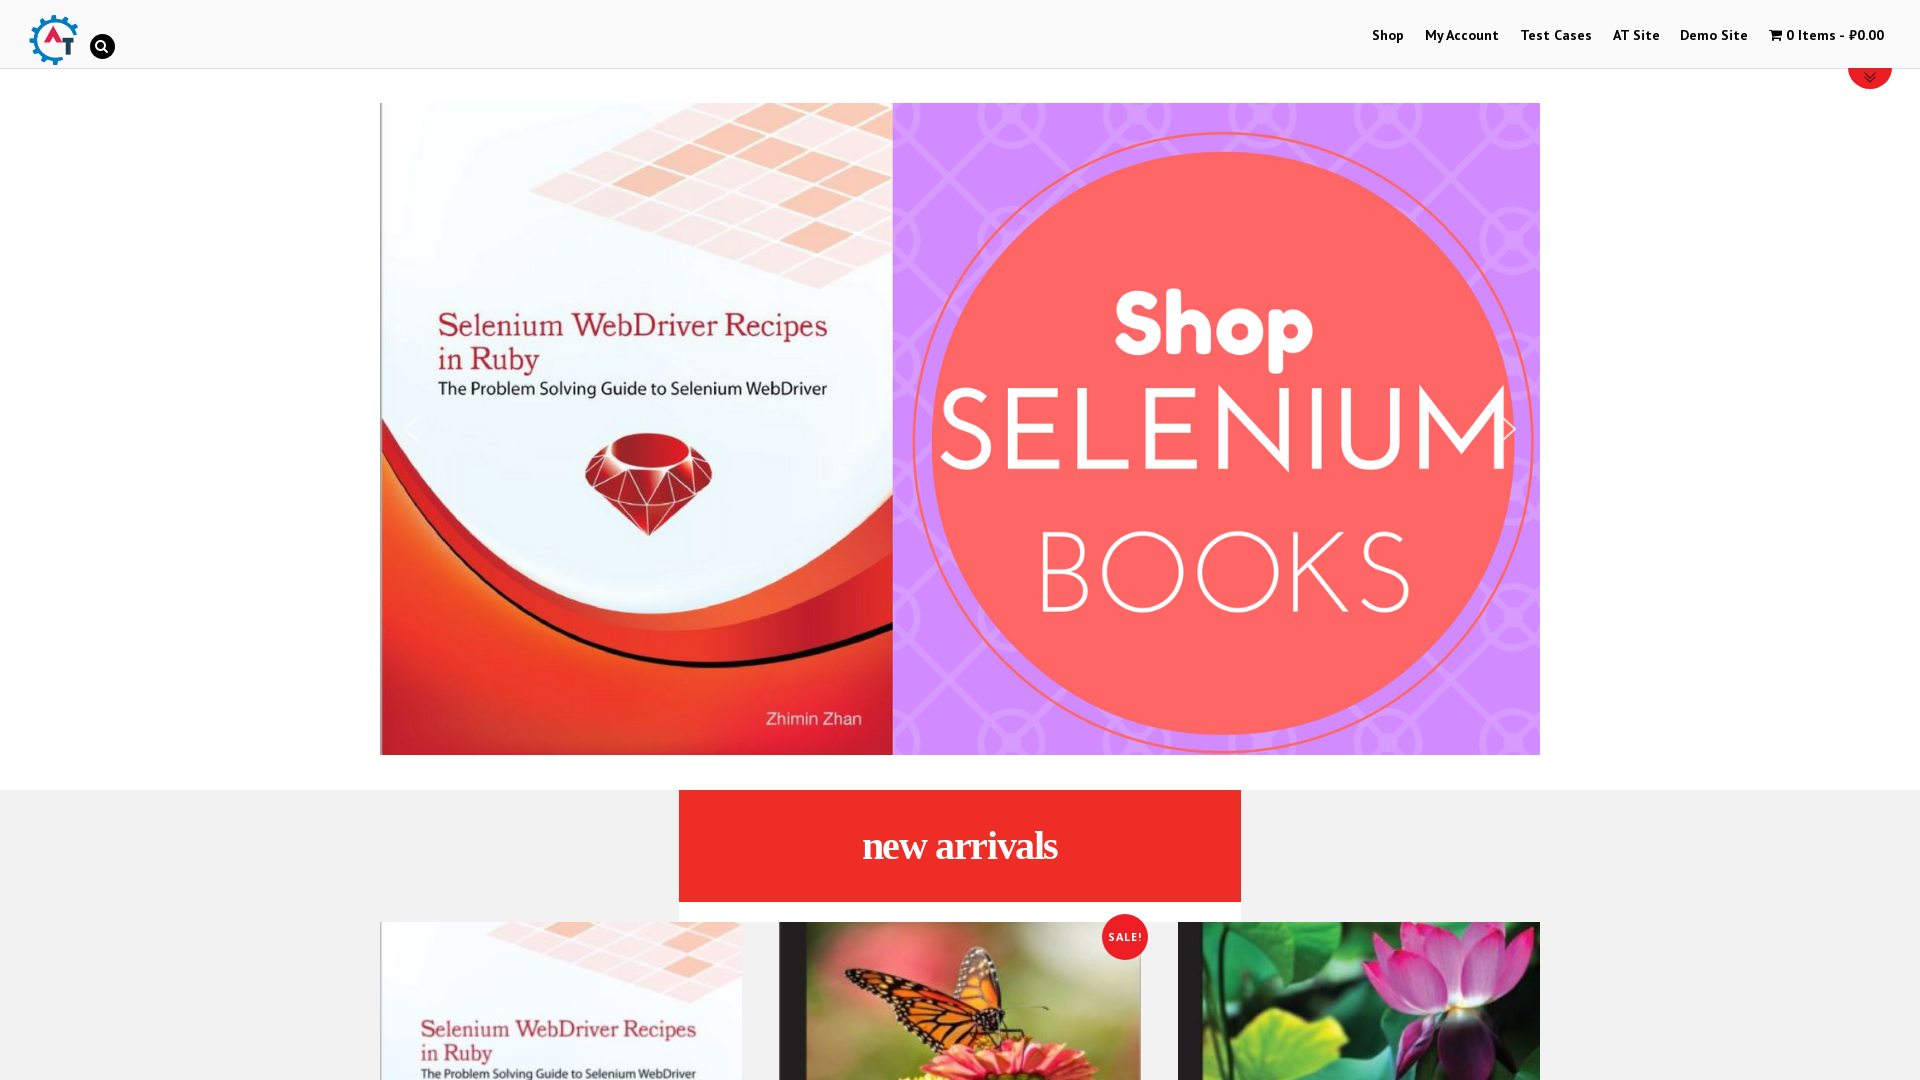

Right-clicked on the 'Automation Practice Site' image to open context menu at (53, 40) on img[title='Automation Practice Site']
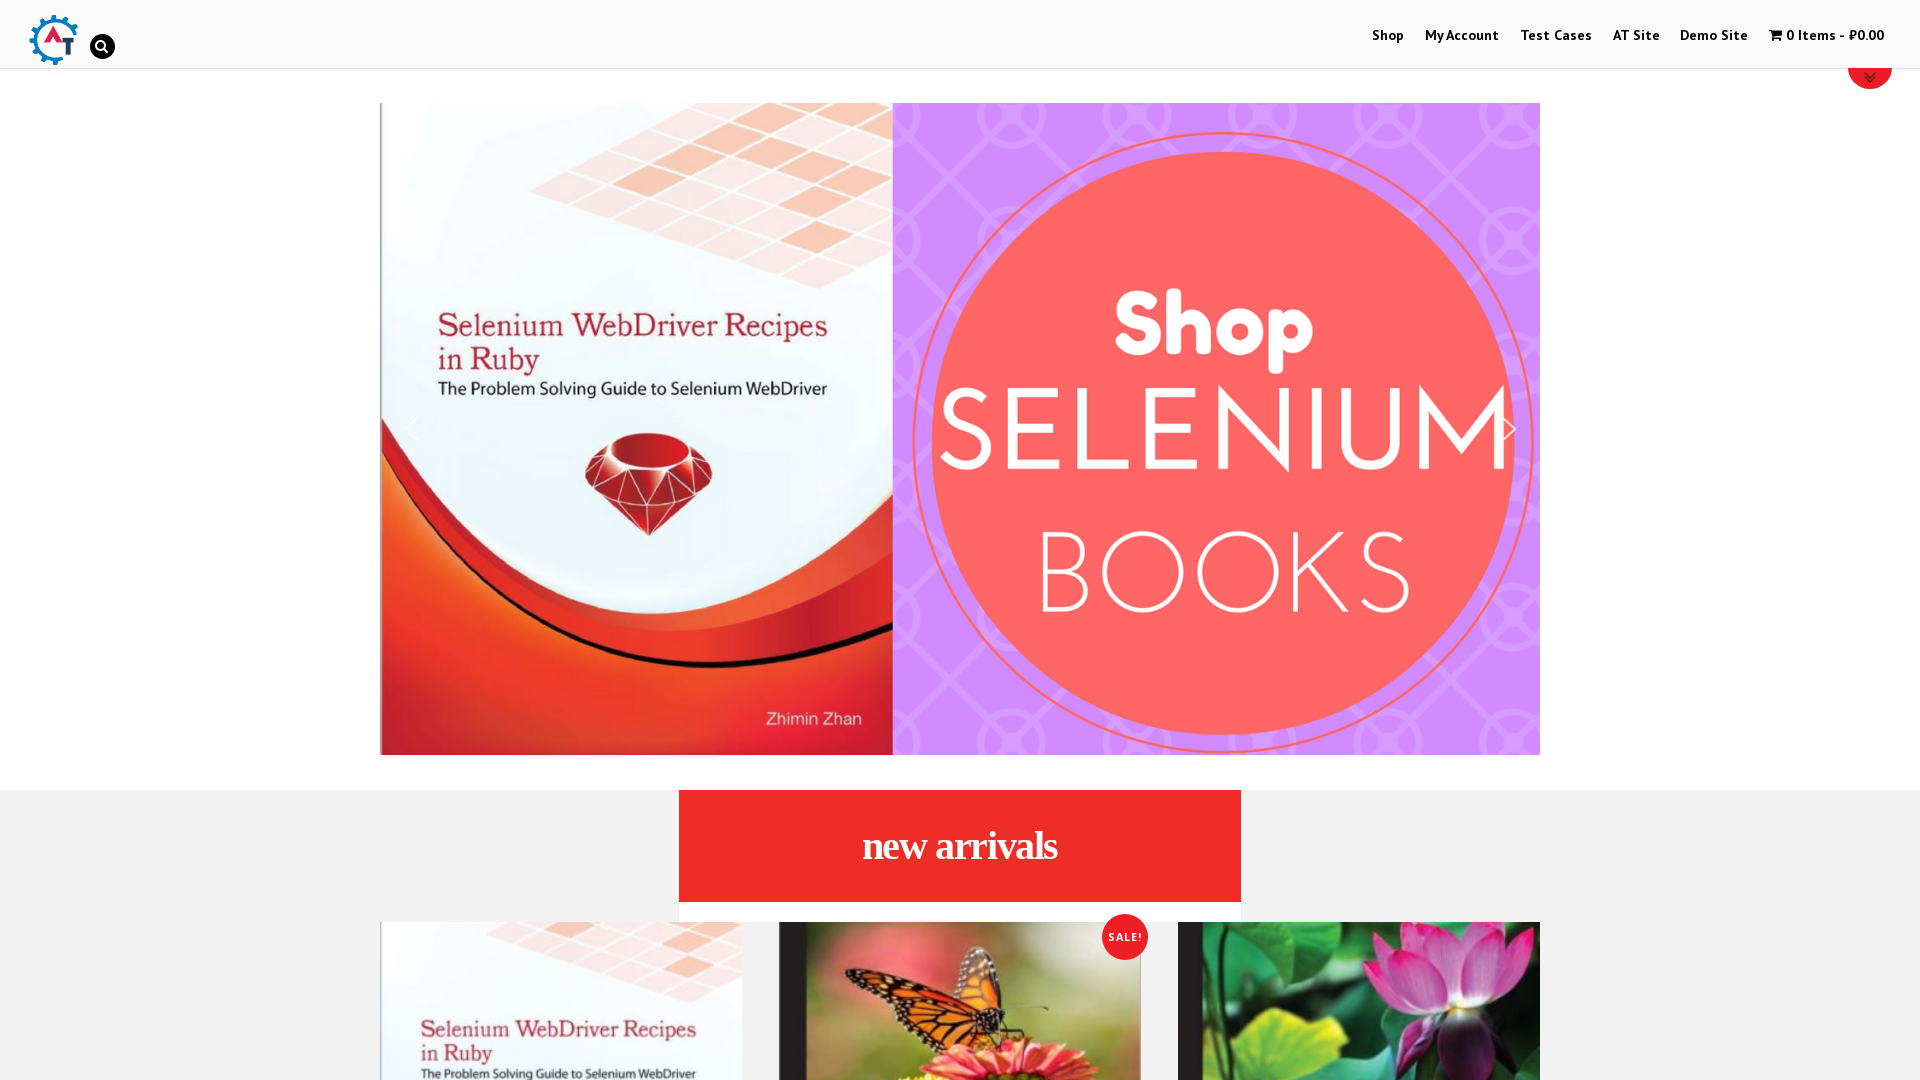

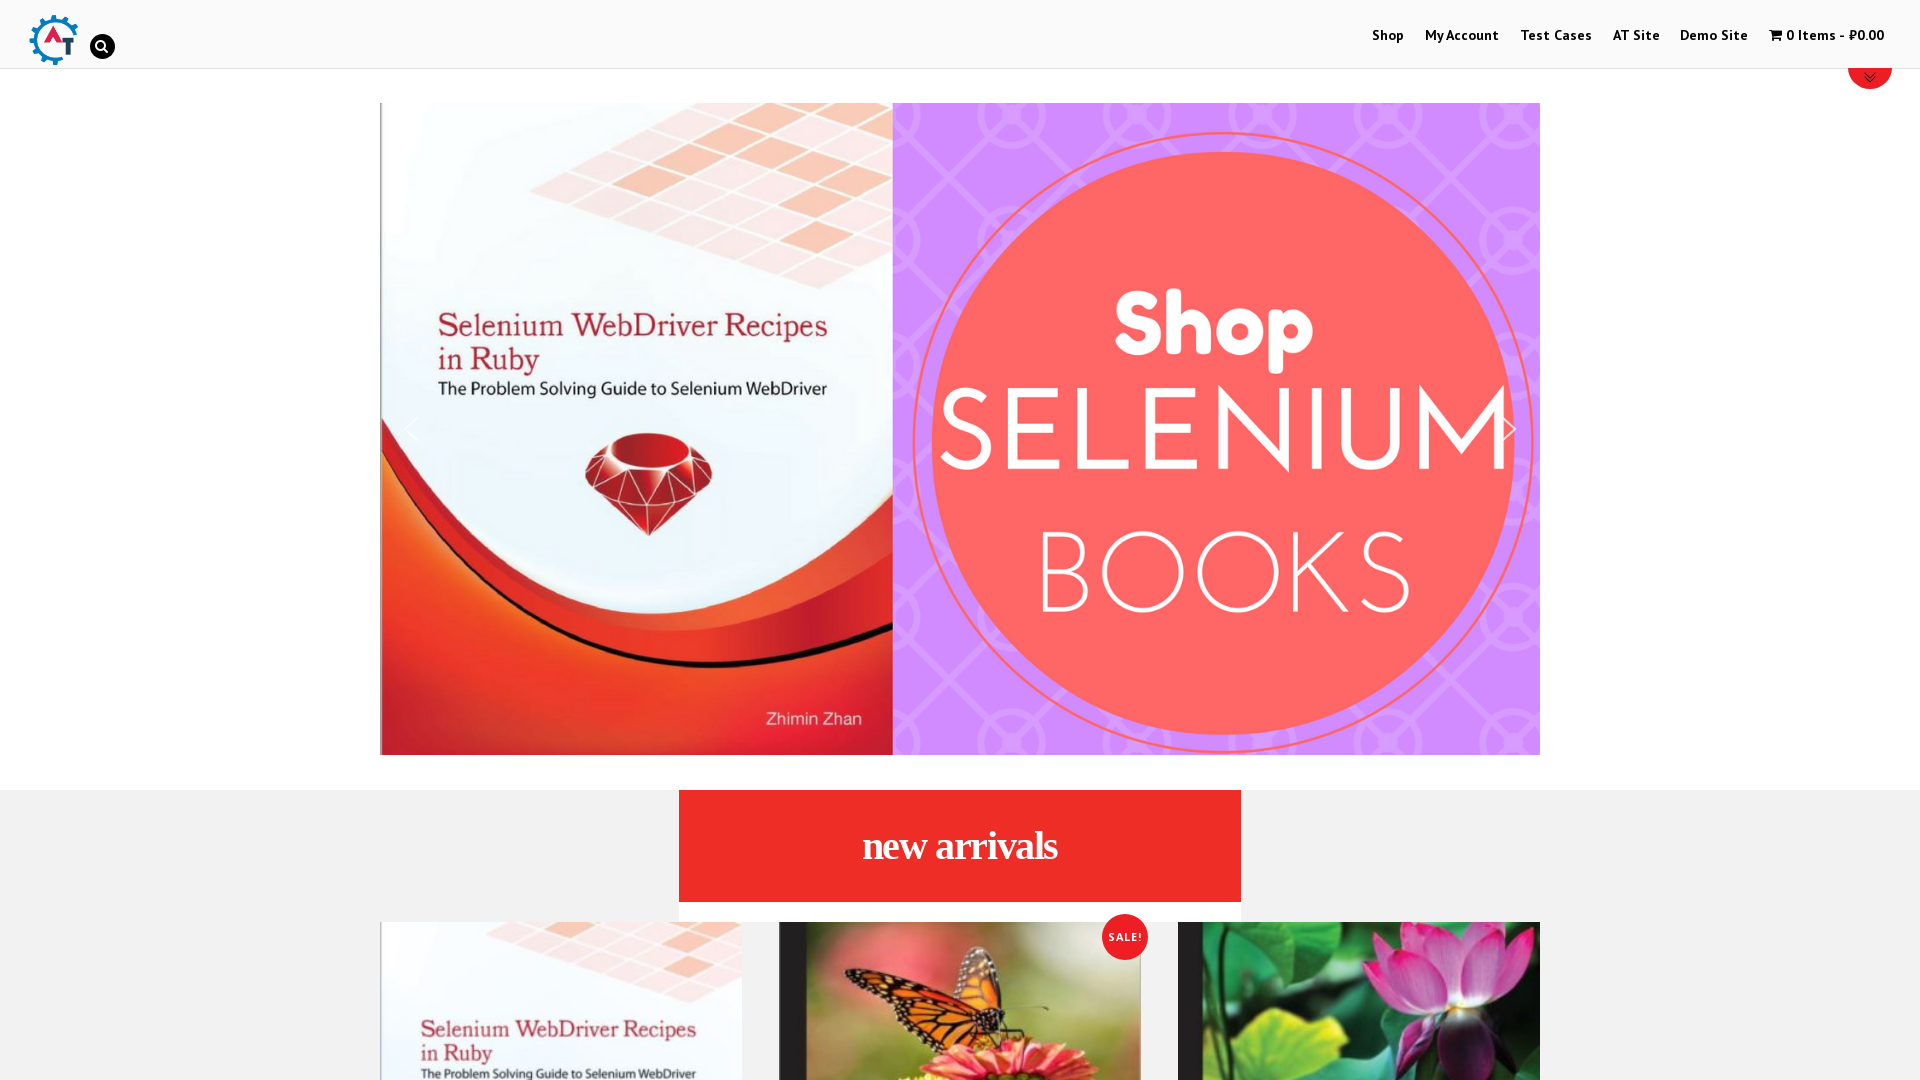